Navigates to the data format page and clicks on the PT File Structure link

Starting URL: https://marfa.app/format

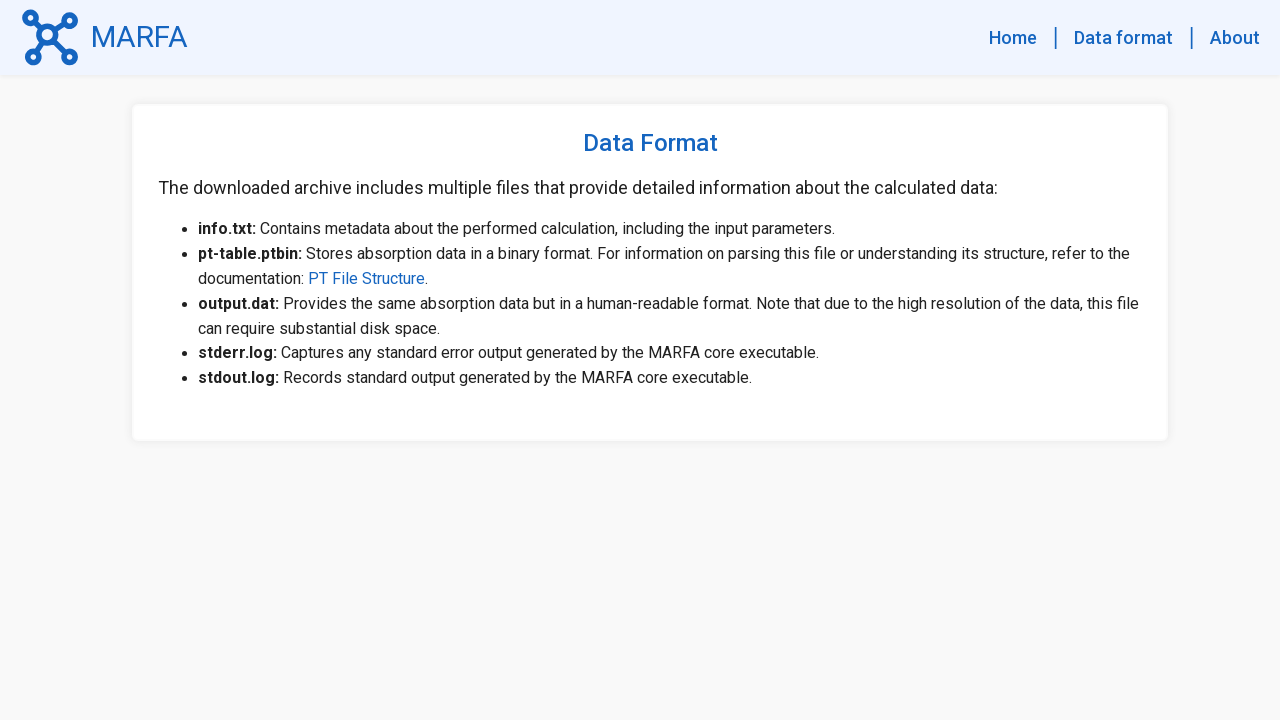

Navigated to data format page at https://marfa.app/format
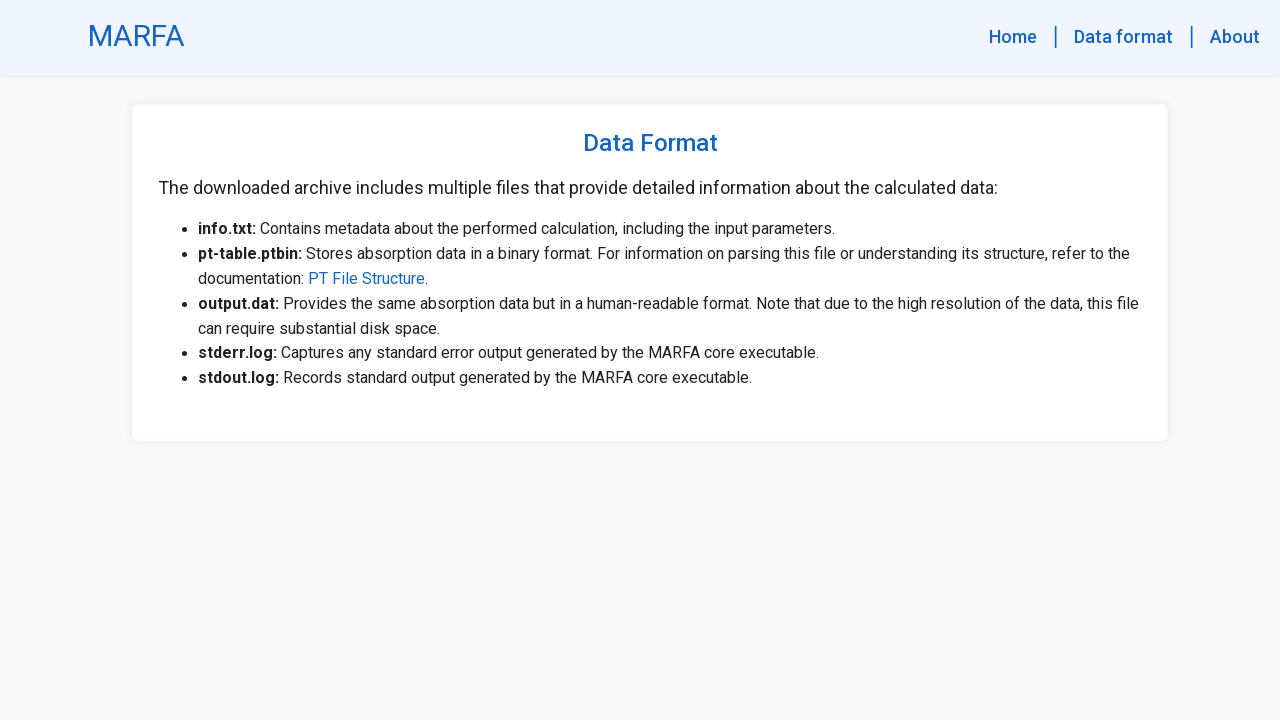

Clicked on PT File Structure link at (366, 279) on internal:role=link[name="PT File Structure"i]
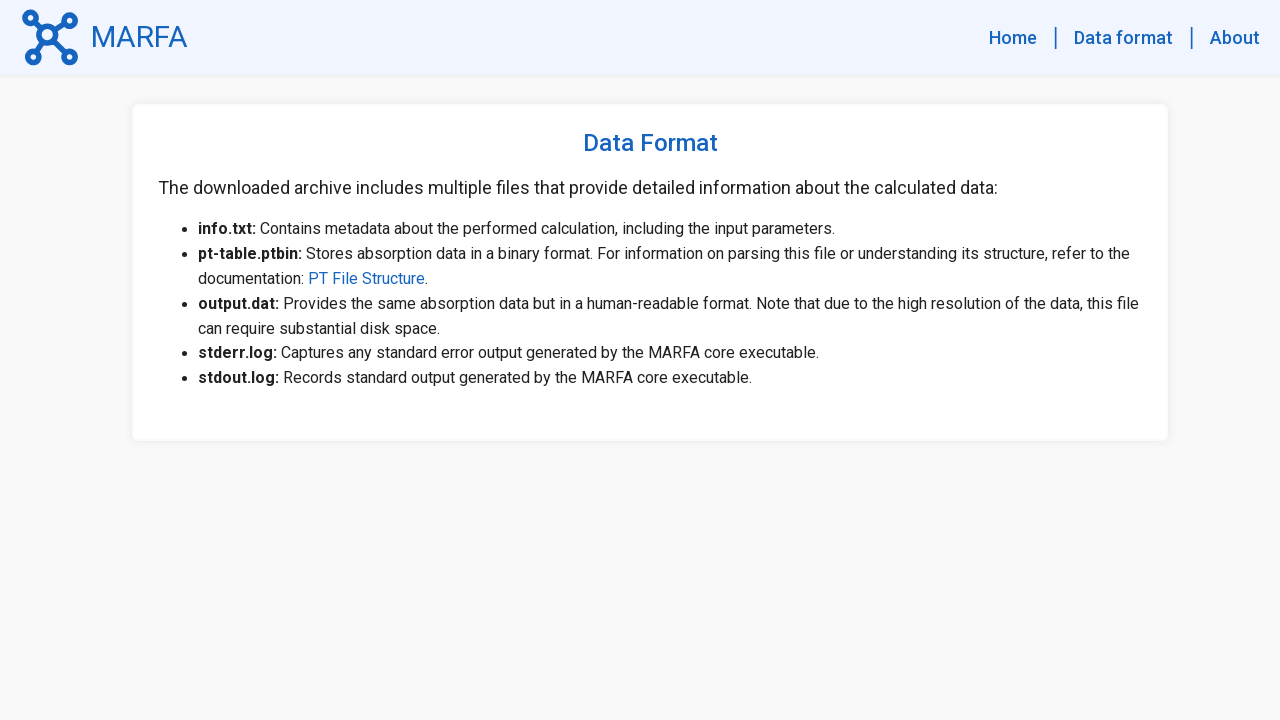

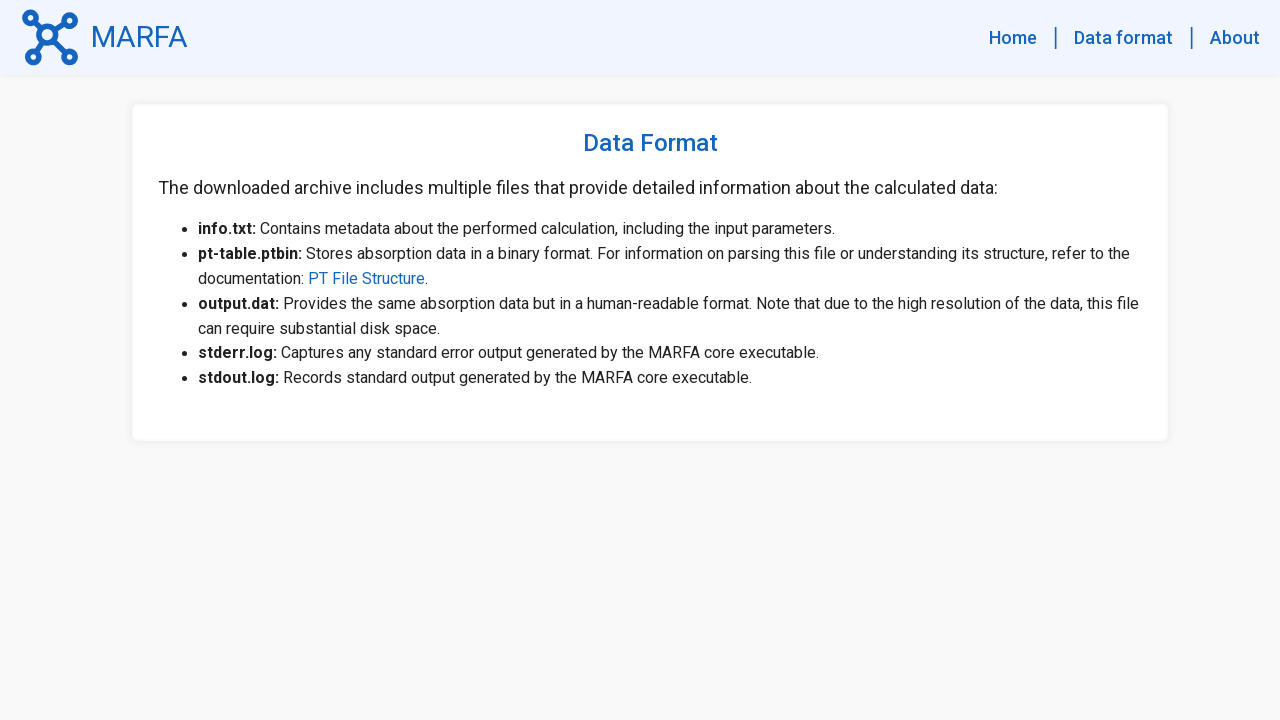